Tests the search functionality by searching for a programming language name and verifying that all results contain the search term

Starting URL: https://www.99-bottles-of-beer.net/

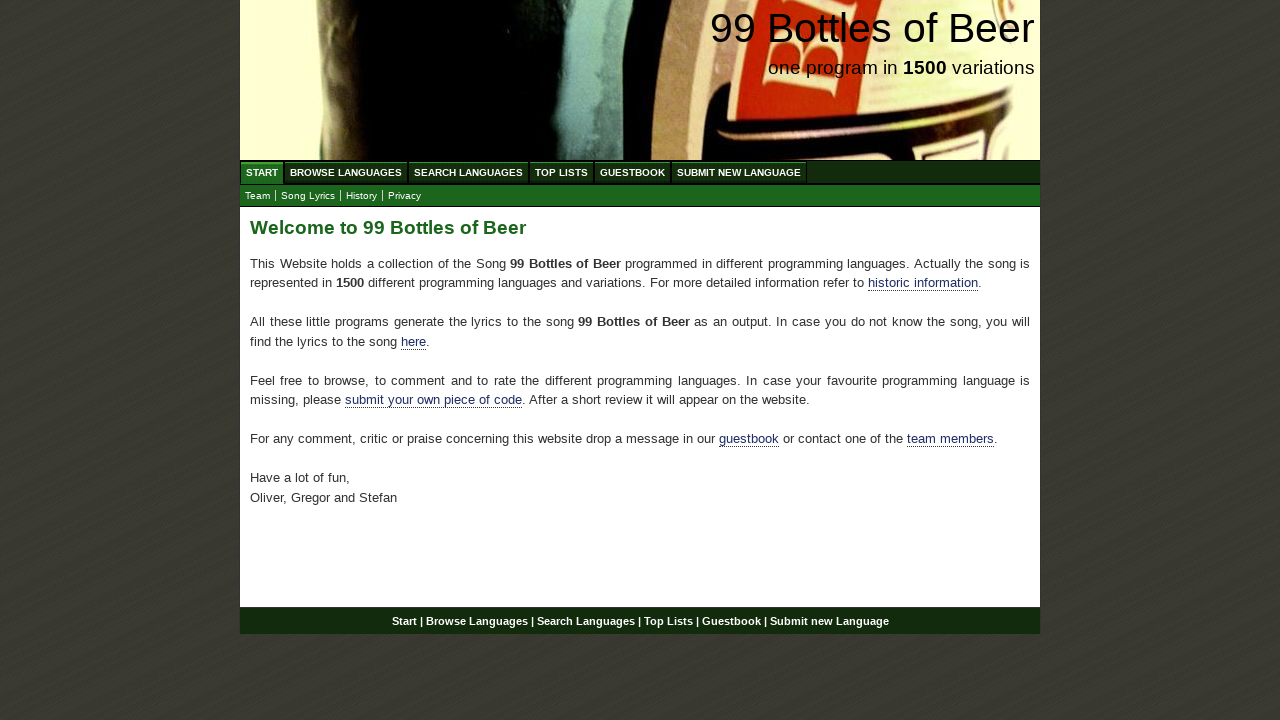

Clicked on Search Languages menu at (468, 172) on xpath=//ul[@id='menu']/li/a[@href='/search.html']
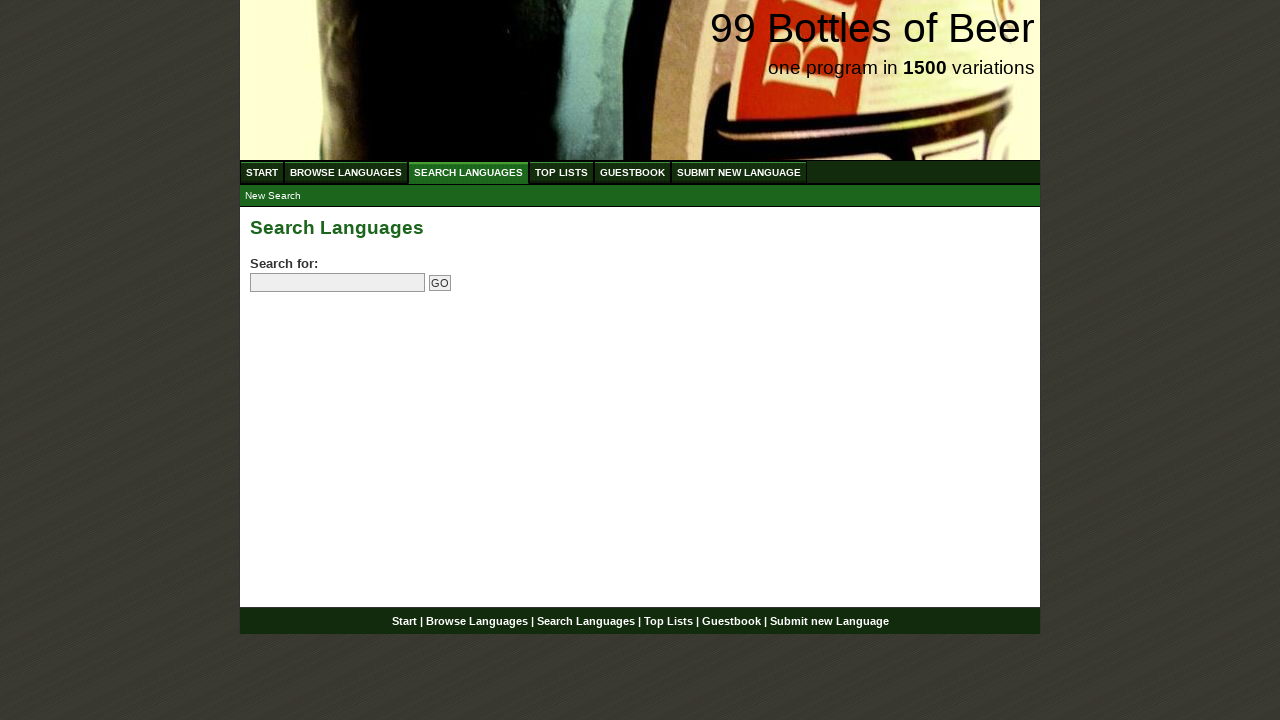

Clicked on the search field at (338, 283) on input[name='search']
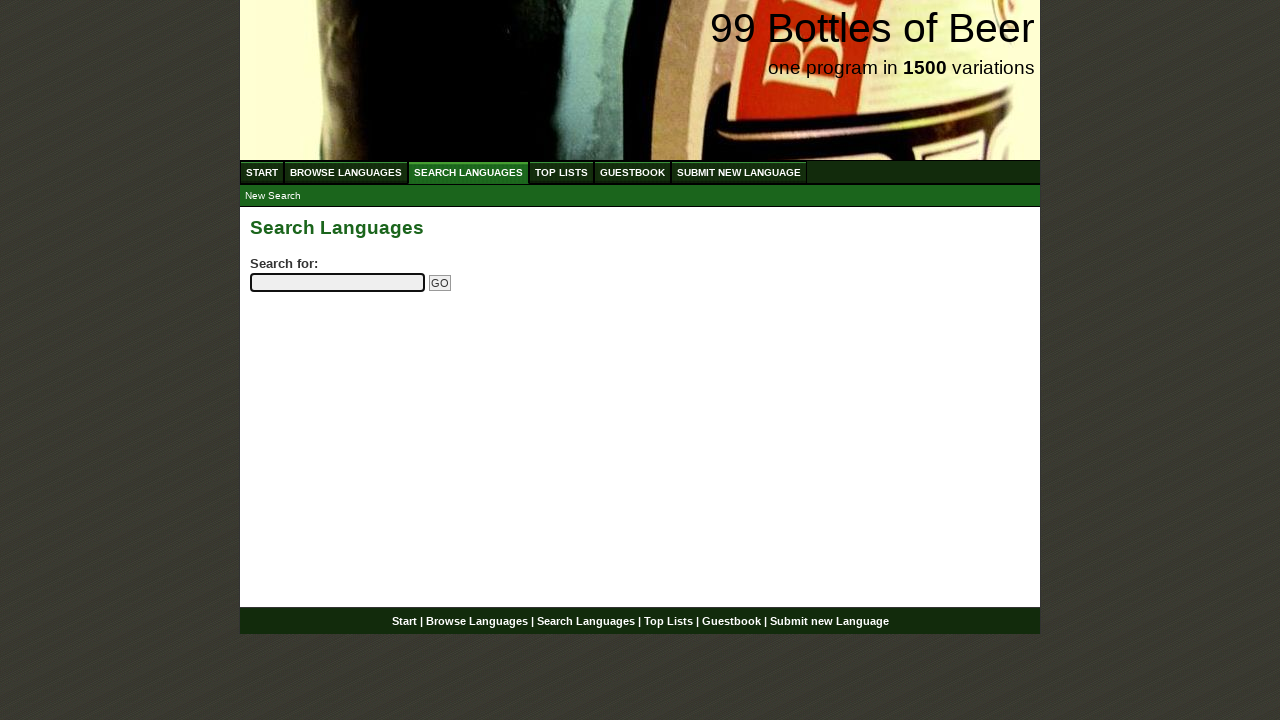

Filled search field with 'python' on input[name='search']
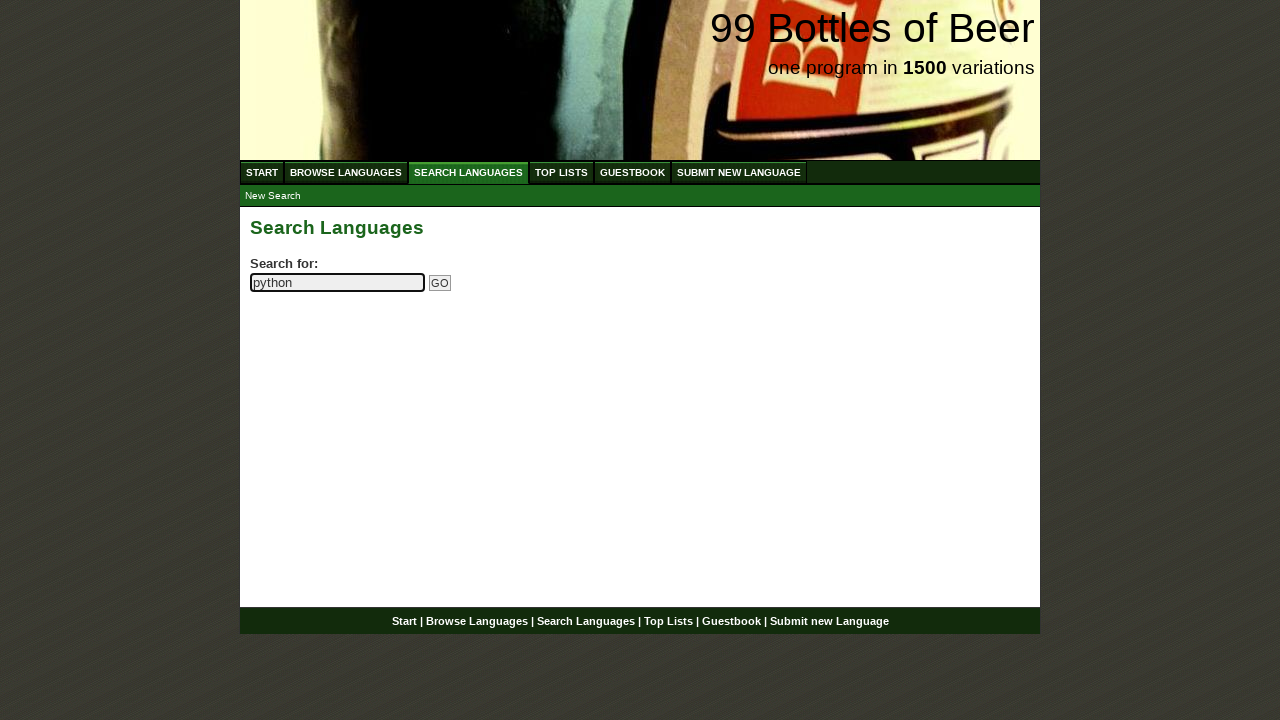

Clicked the Go button to submit search at (440, 283) on input[name='submitsearch']
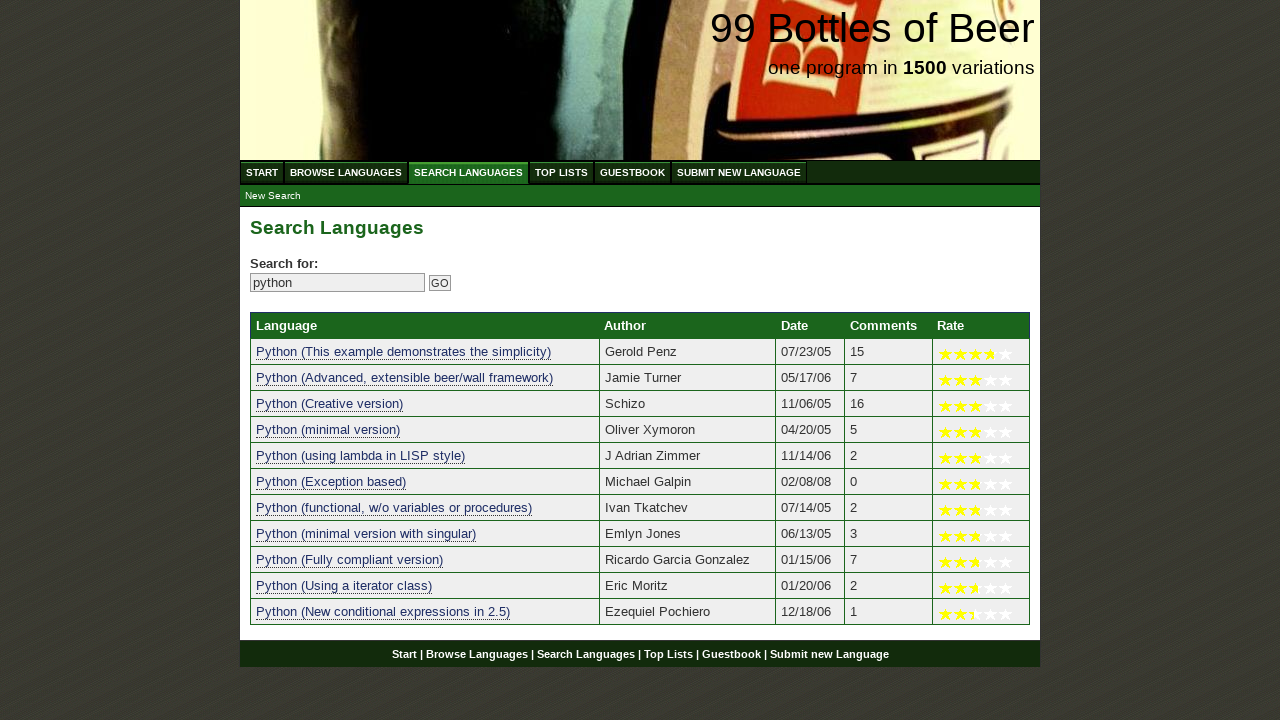

Search results loaded successfully
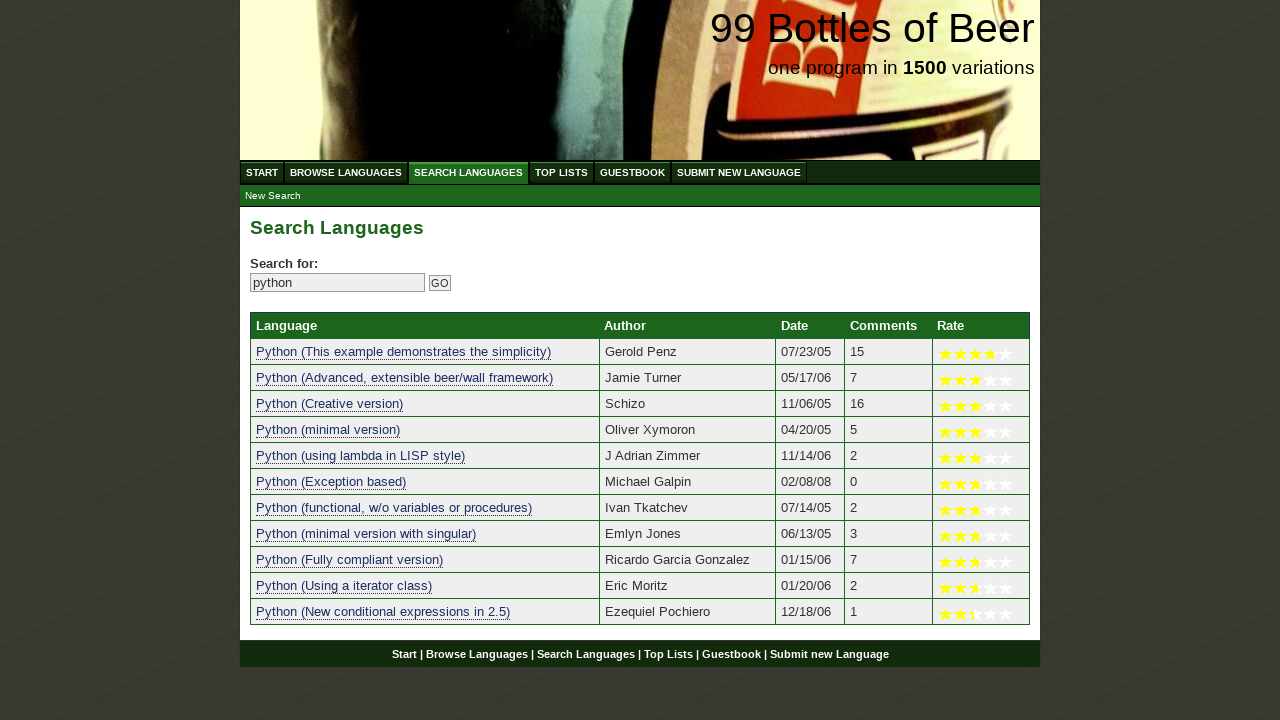

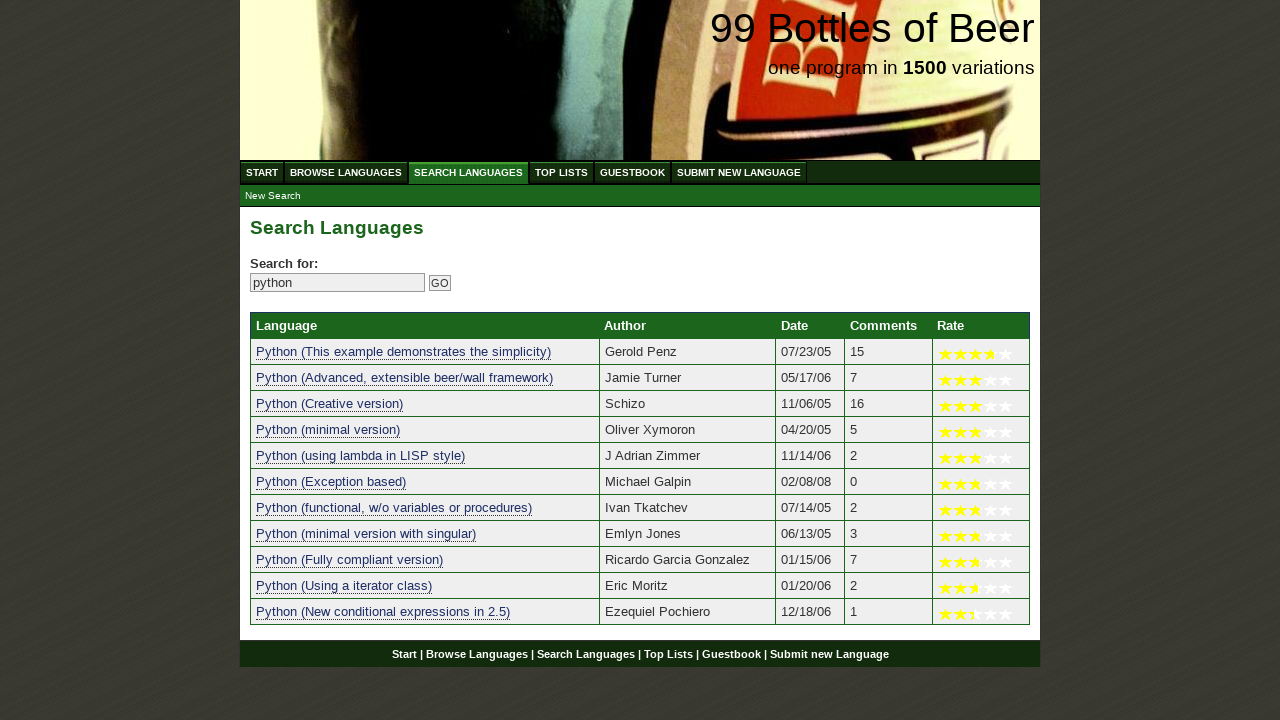